Tests iframe navigation and interaction by switching between nested iframes, entering text in an input field within an iframe, and navigating through different sections of the page

Starting URL: https://demo.automationtesting.in/Frames.html

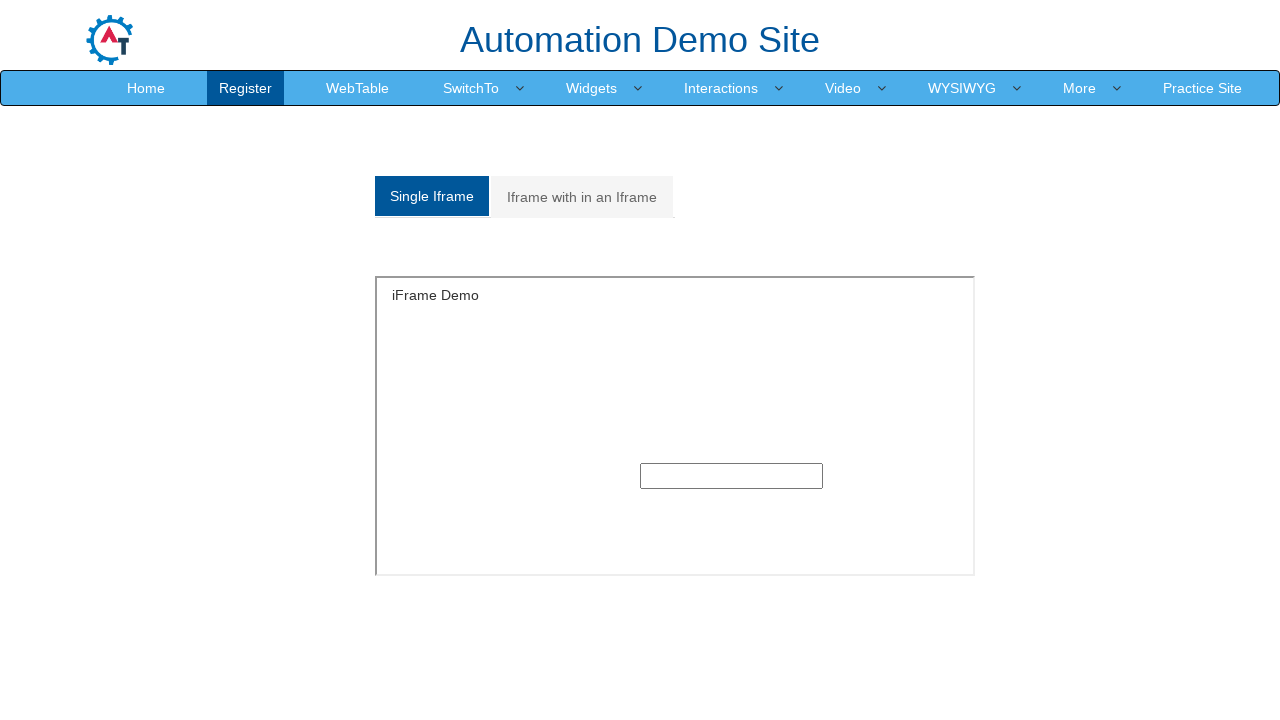

Clicked on 'Iframe with in an Iframe' tab at (582, 197) on a:has-text('Iframe with in')
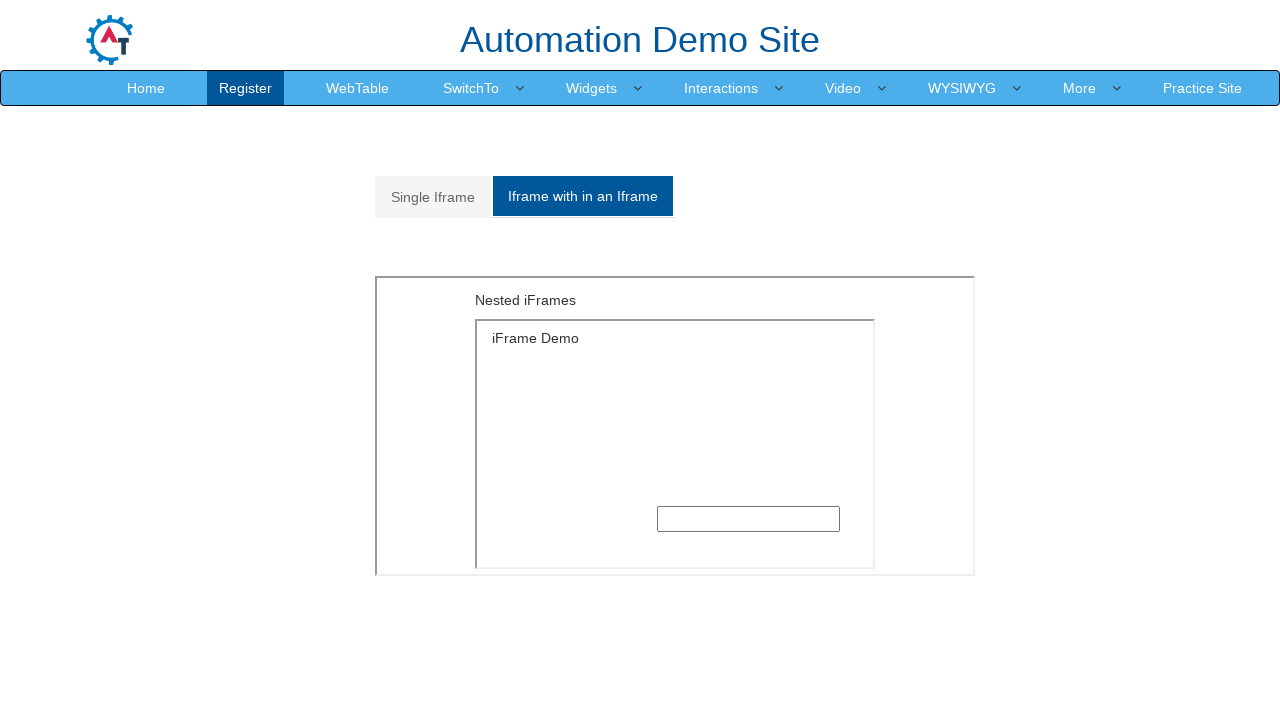

Located outer iframe with src='MultipleFrames.html'
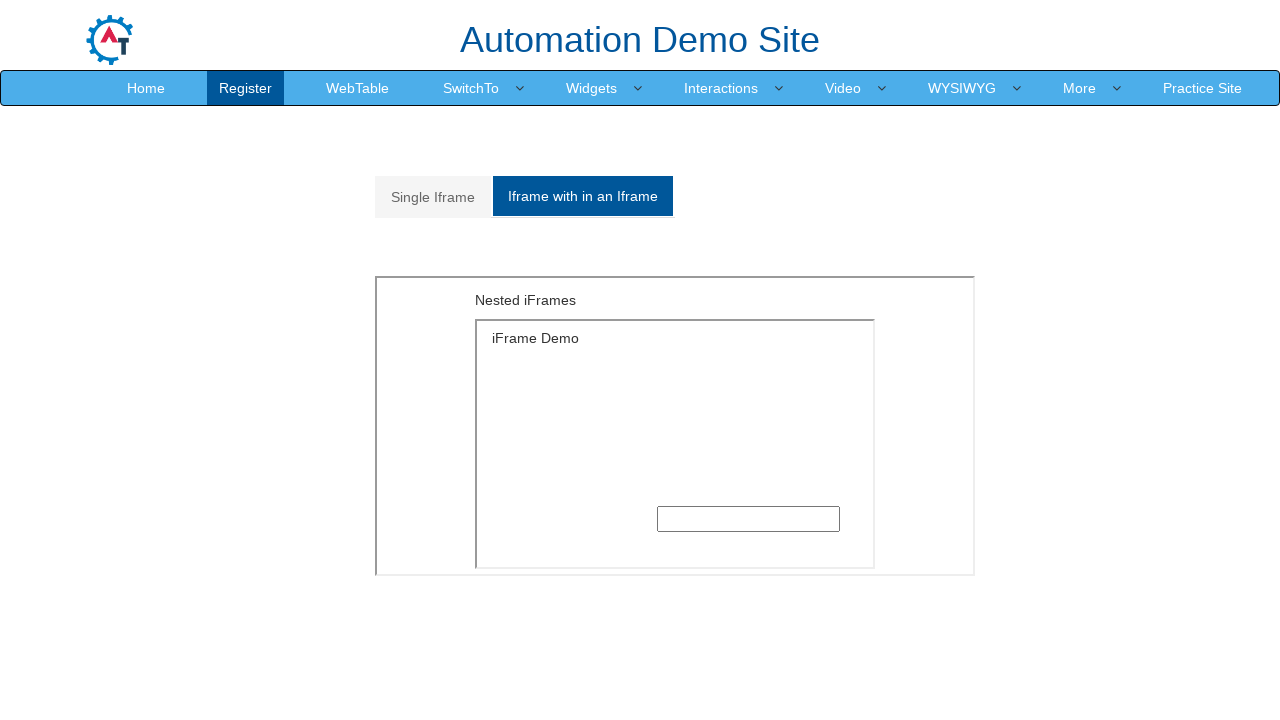

Located inner iframe with src='SingleFrame.html' within outer iframe
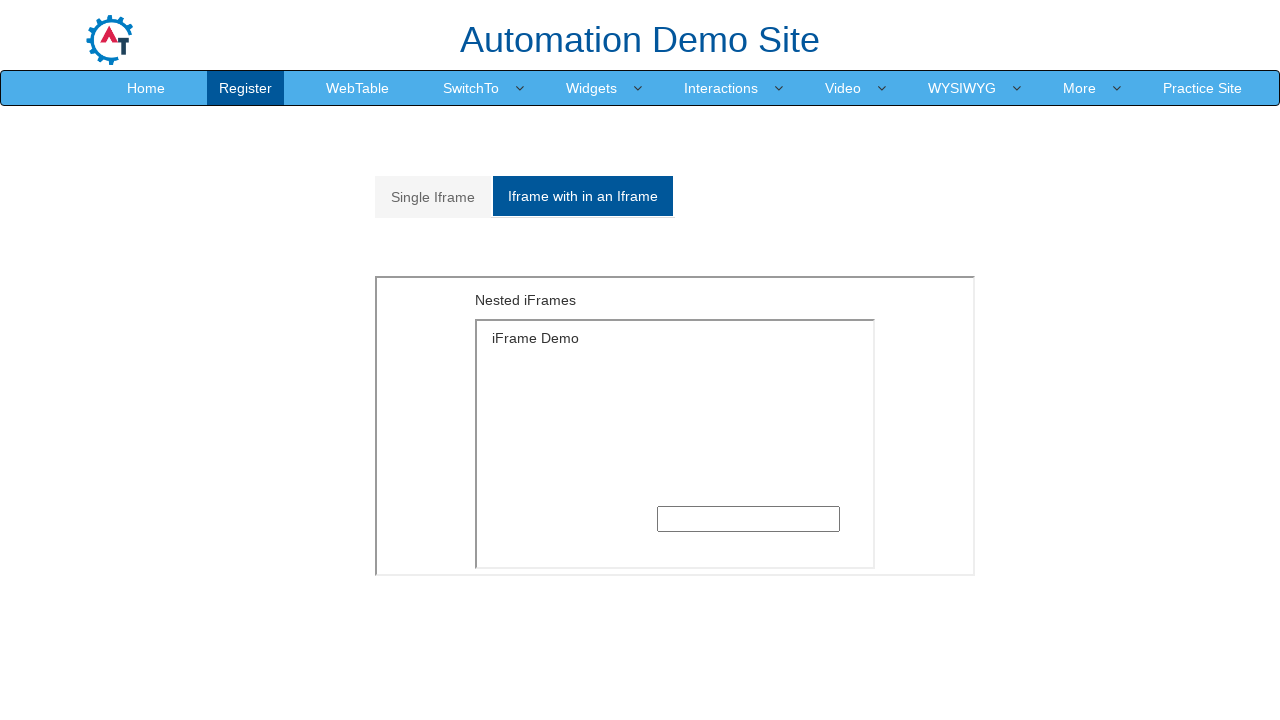

Filled text input field in nested iframe with 'Hi Everyone' on iframe[src='MultipleFrames.html'] >> internal:control=enter-frame >> iframe[src=
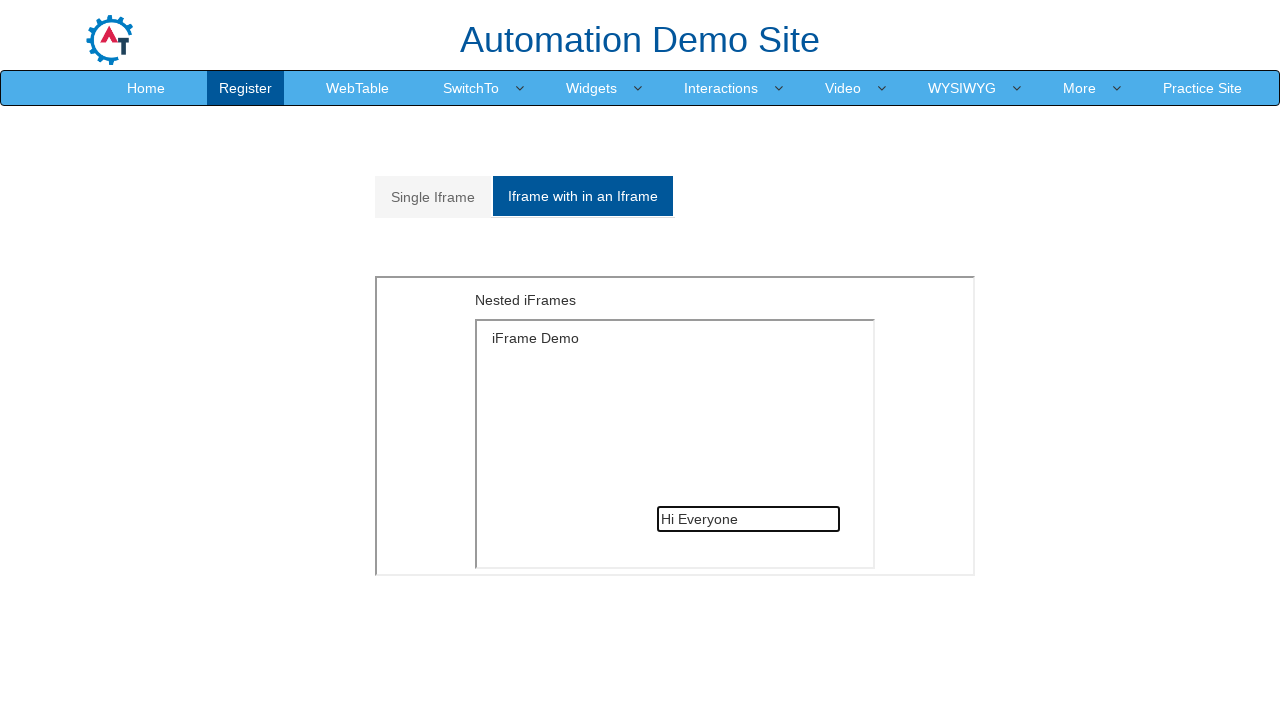

Clicked on 'Single Iframe' link to navigate back to main content at (433, 197) on a:has-text('Single Iframe')
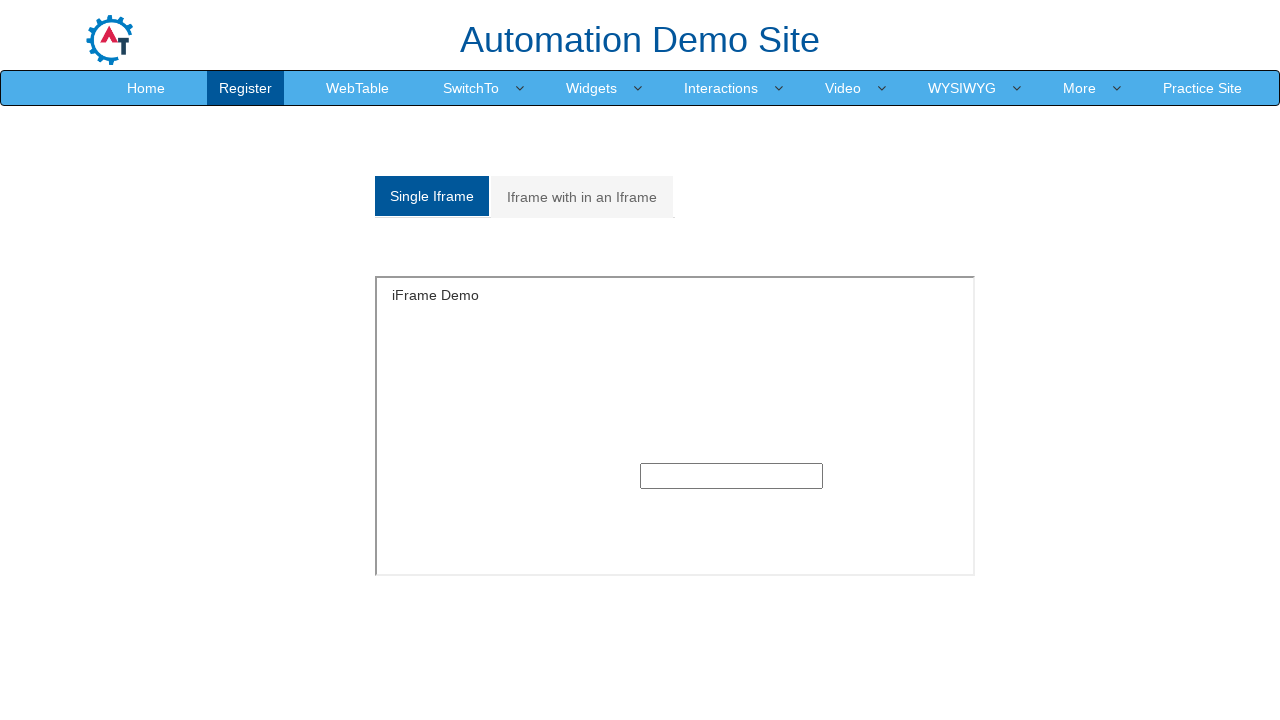

Clicked on 'Home' link to return to home page at (146, 88) on a:has-text('Home')
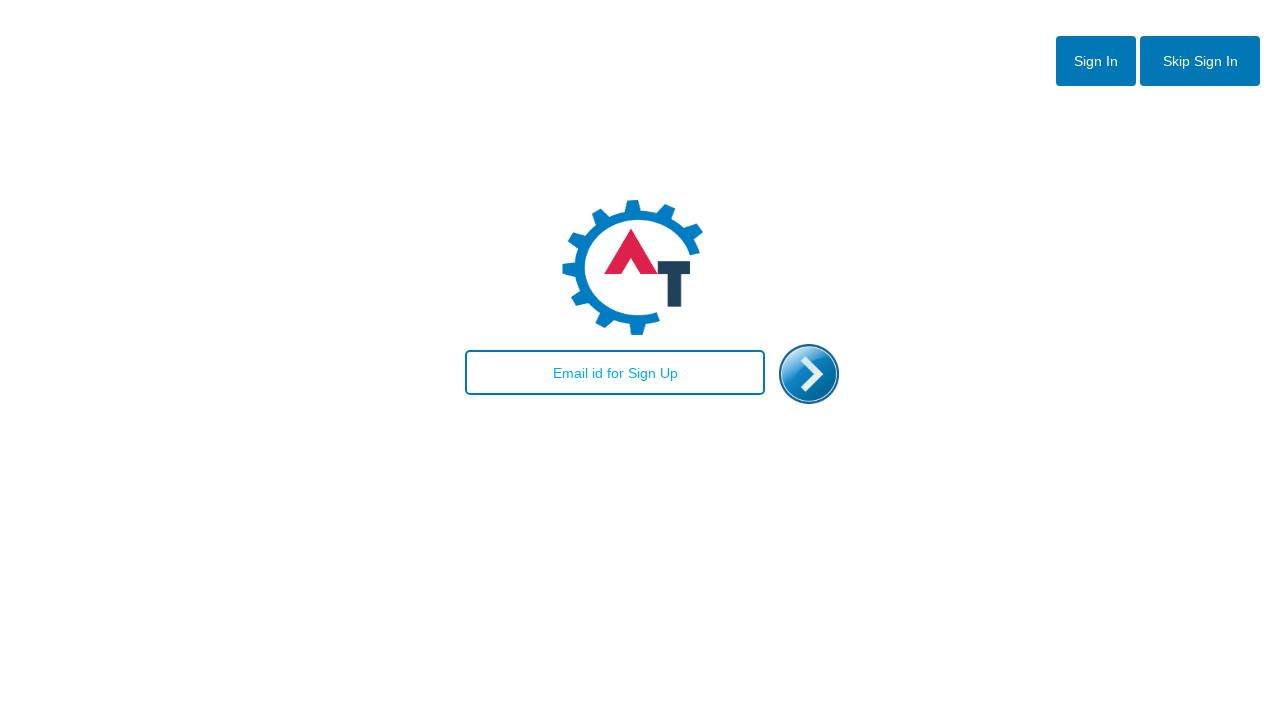

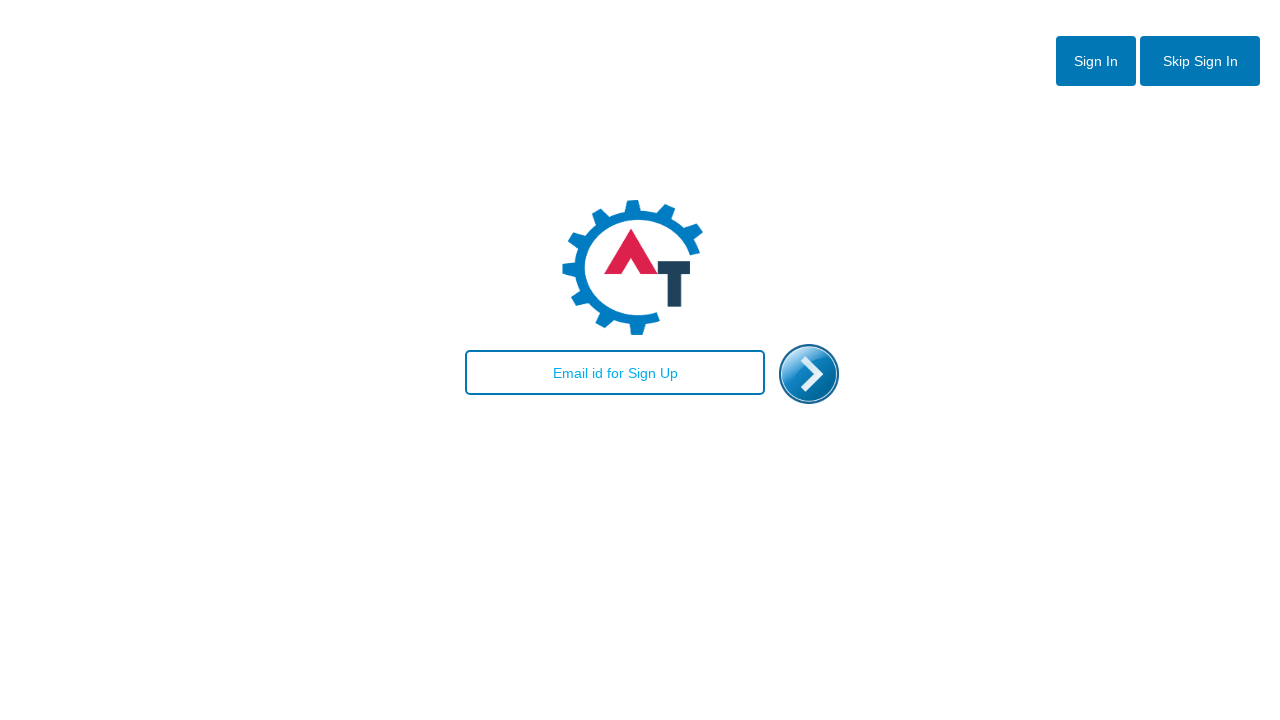